Tests combined green and blue loading functionality by clicking the combined button and verifying multiple loading state transitions

Starting URL: https://kristinek.github.io/site/examples/loading_color

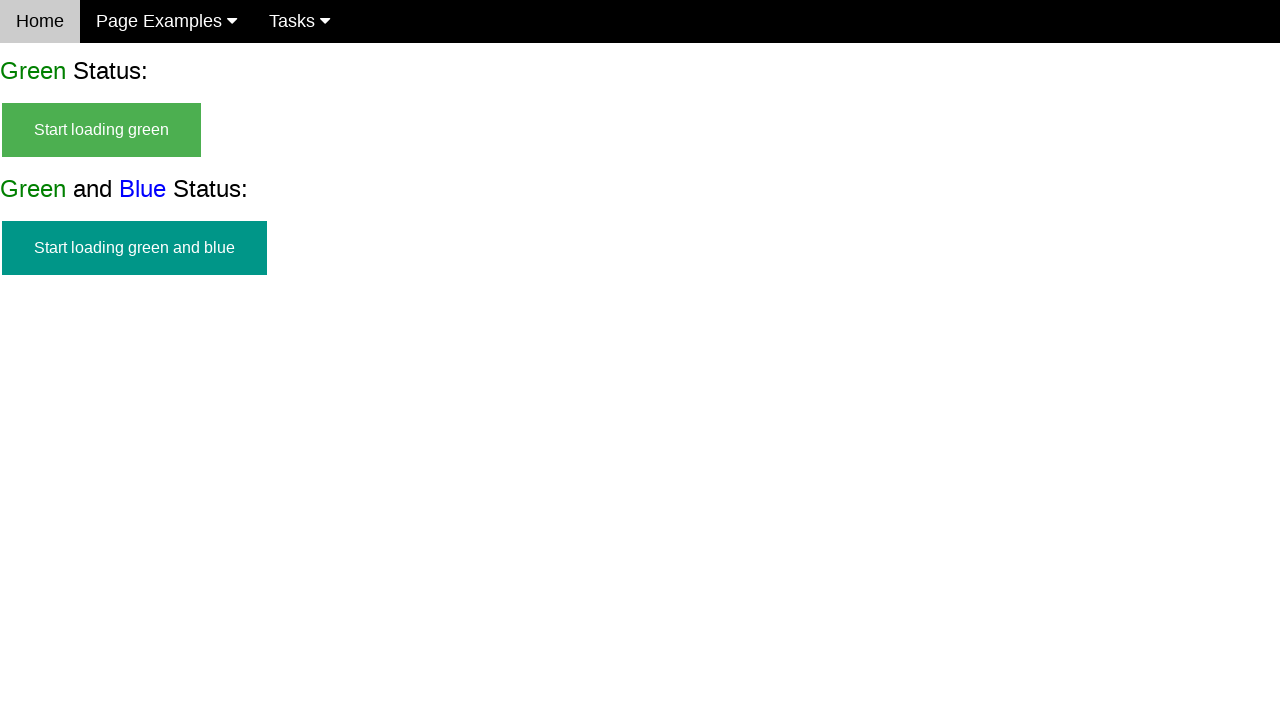

Green and blue button is visible and ready to click
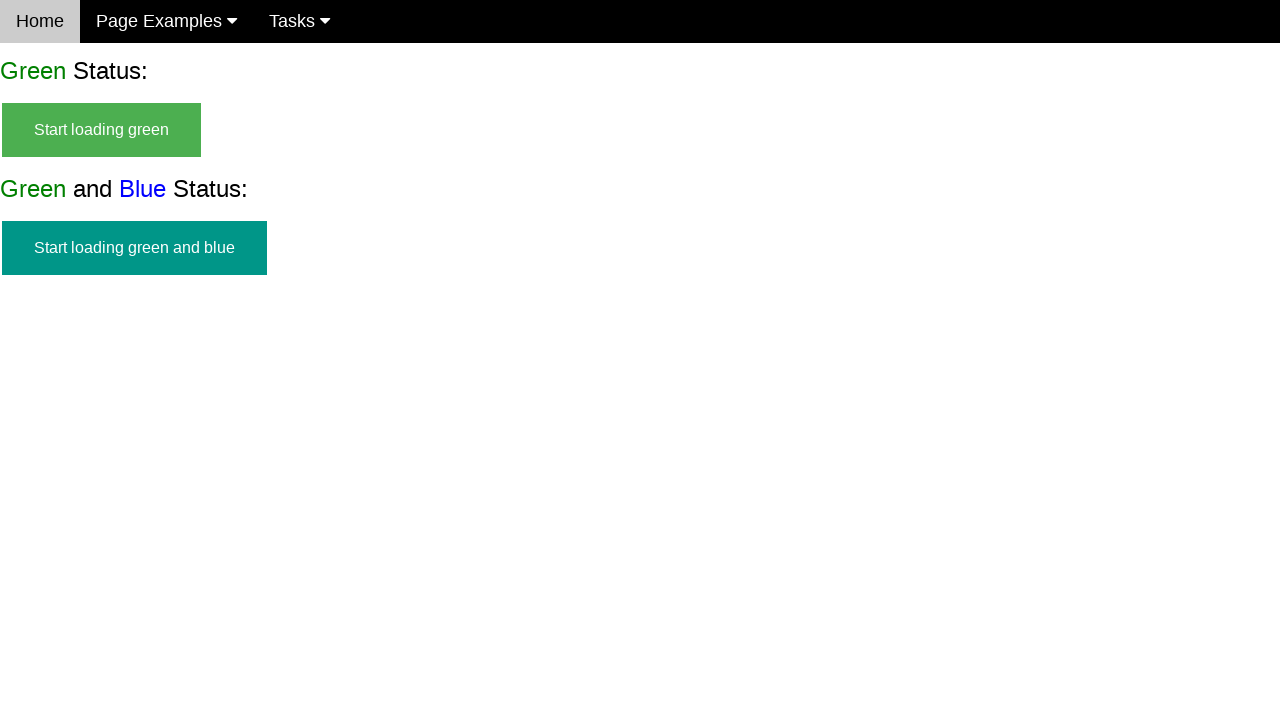

Clicked the combined green and blue loading button at (134, 248) on #start_green_and_blue
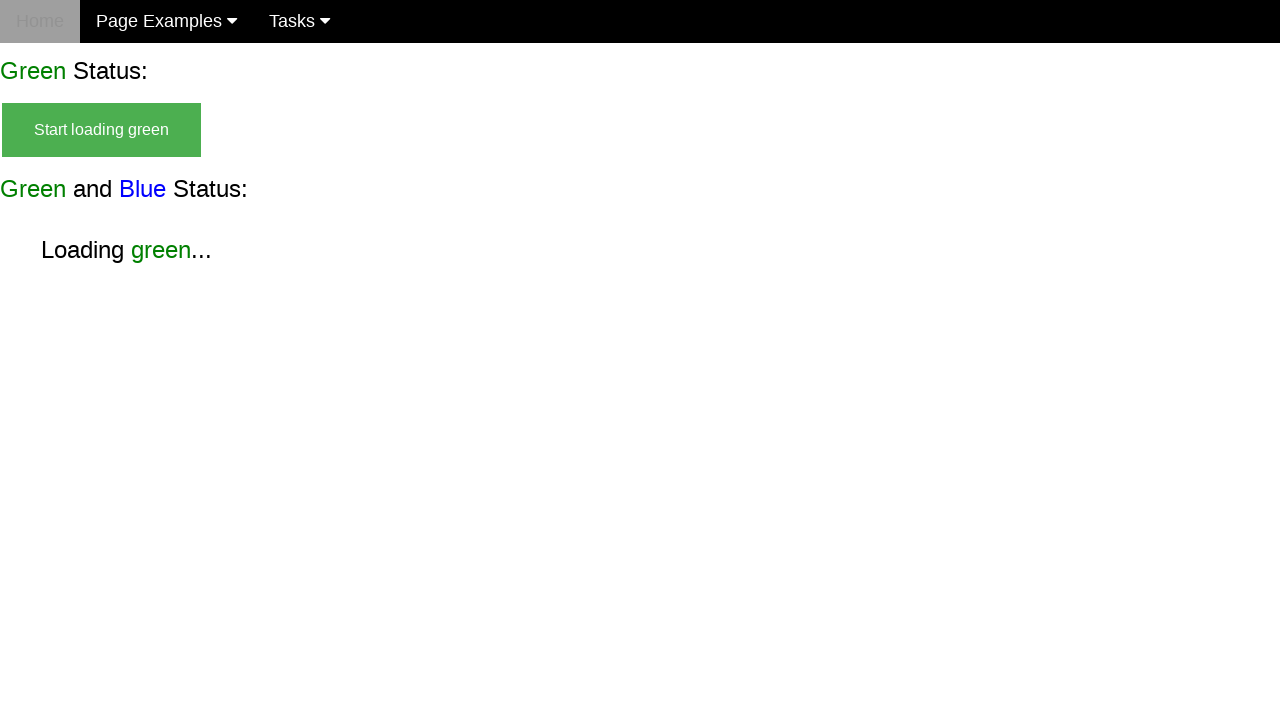

Loading green without blue state appeared
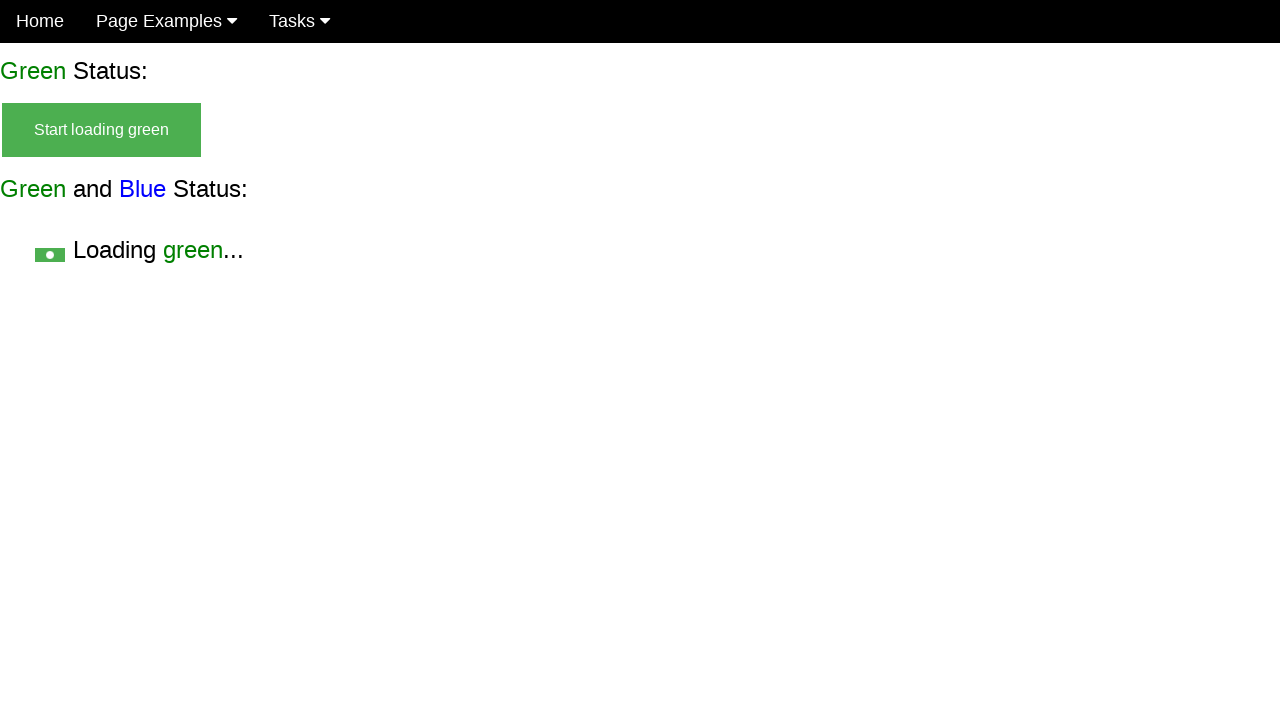

Verified start button is hidden during loading
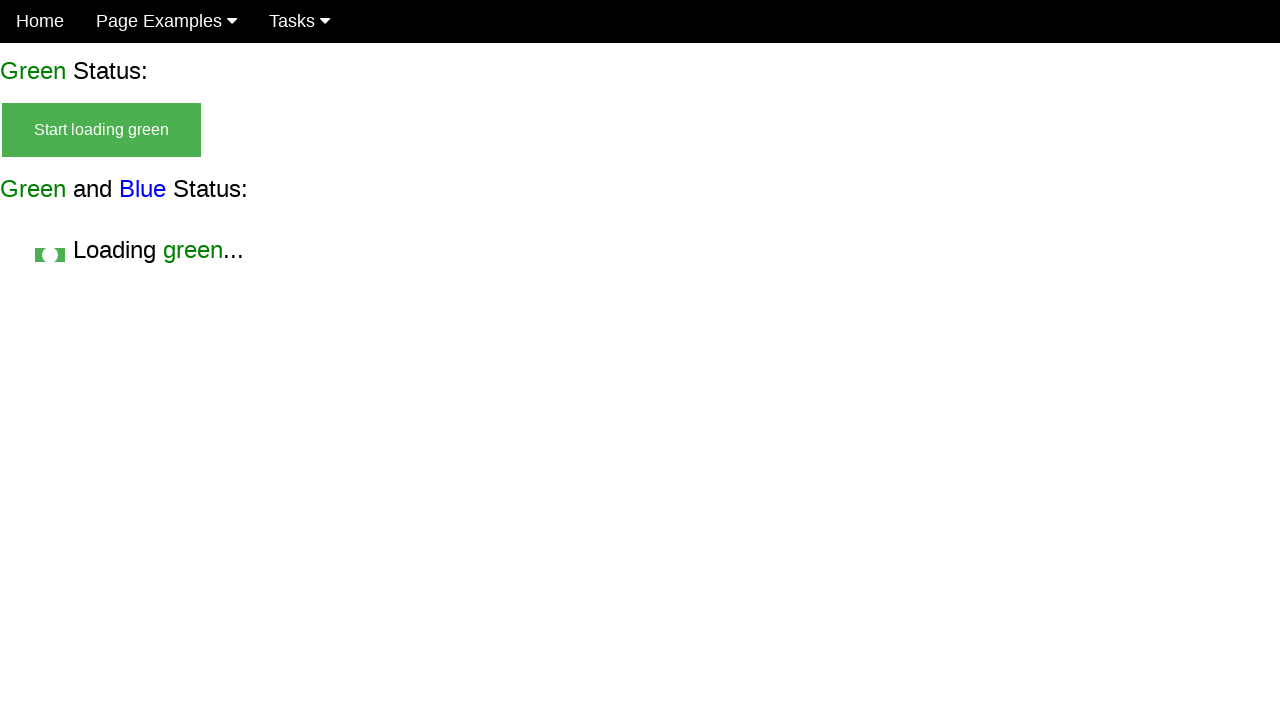

Verified loading green without blue is visible
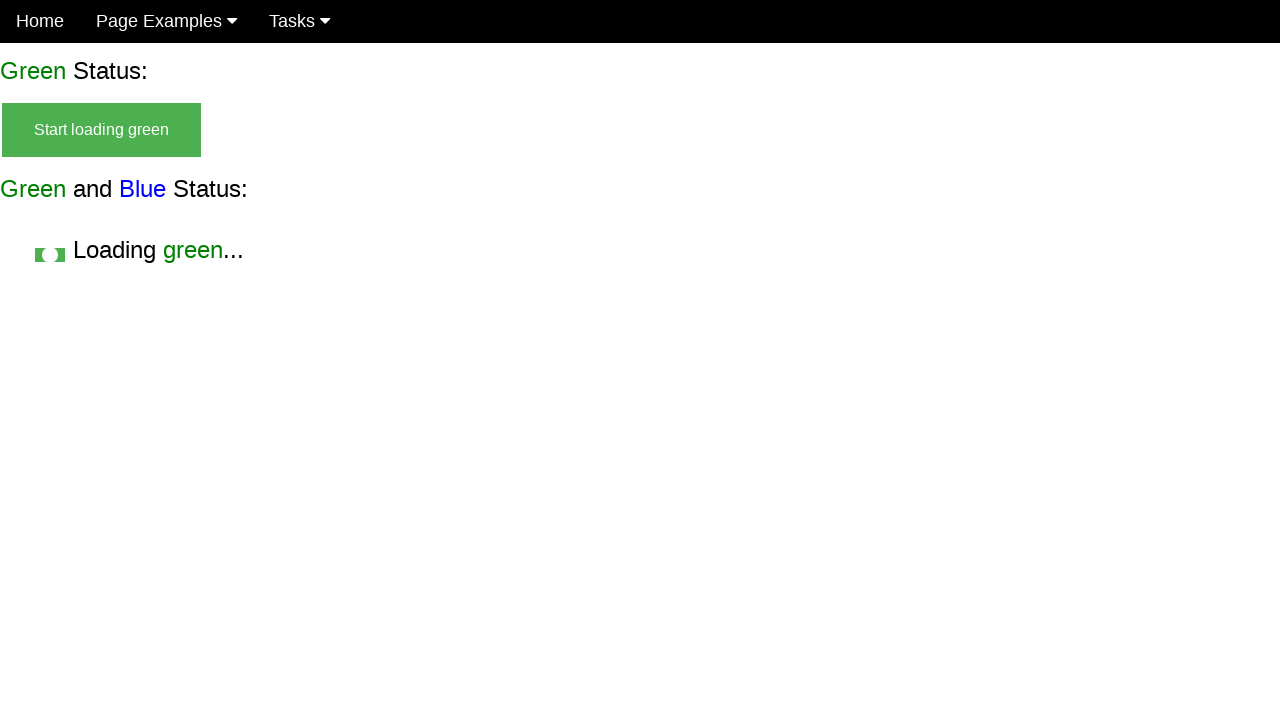

Loading green with blue state appeared
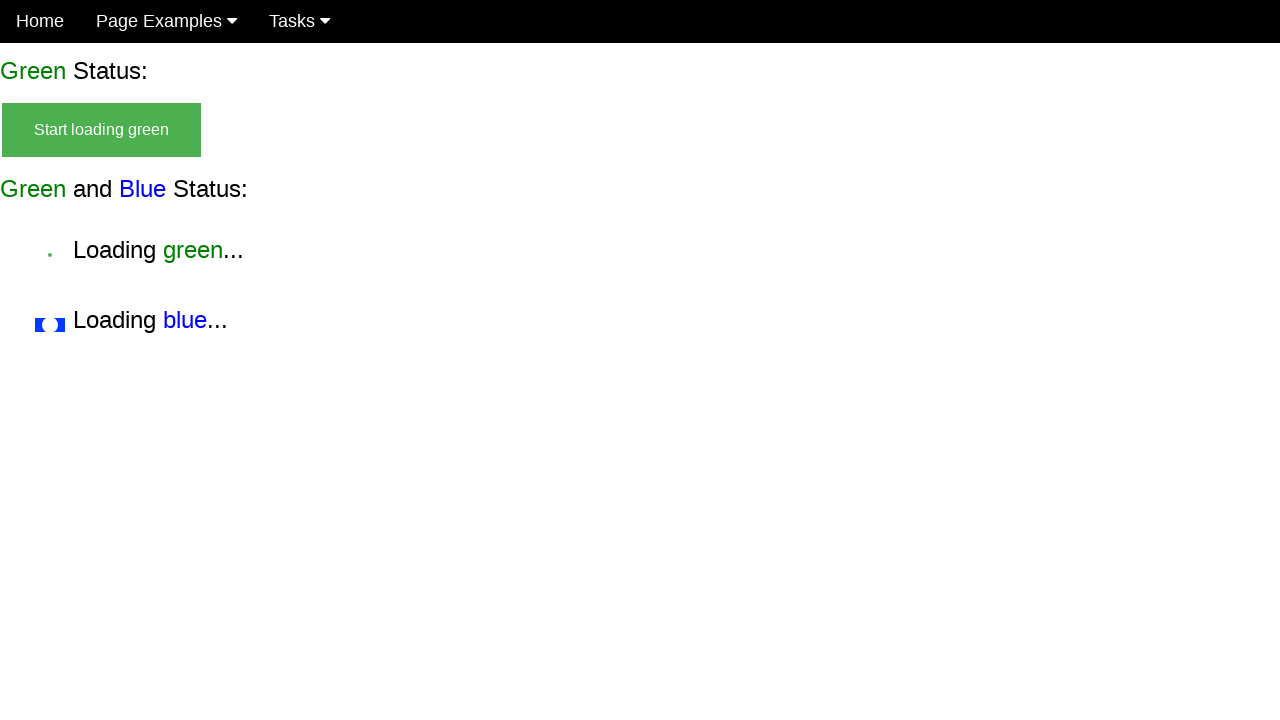

Verified start button is still hidden
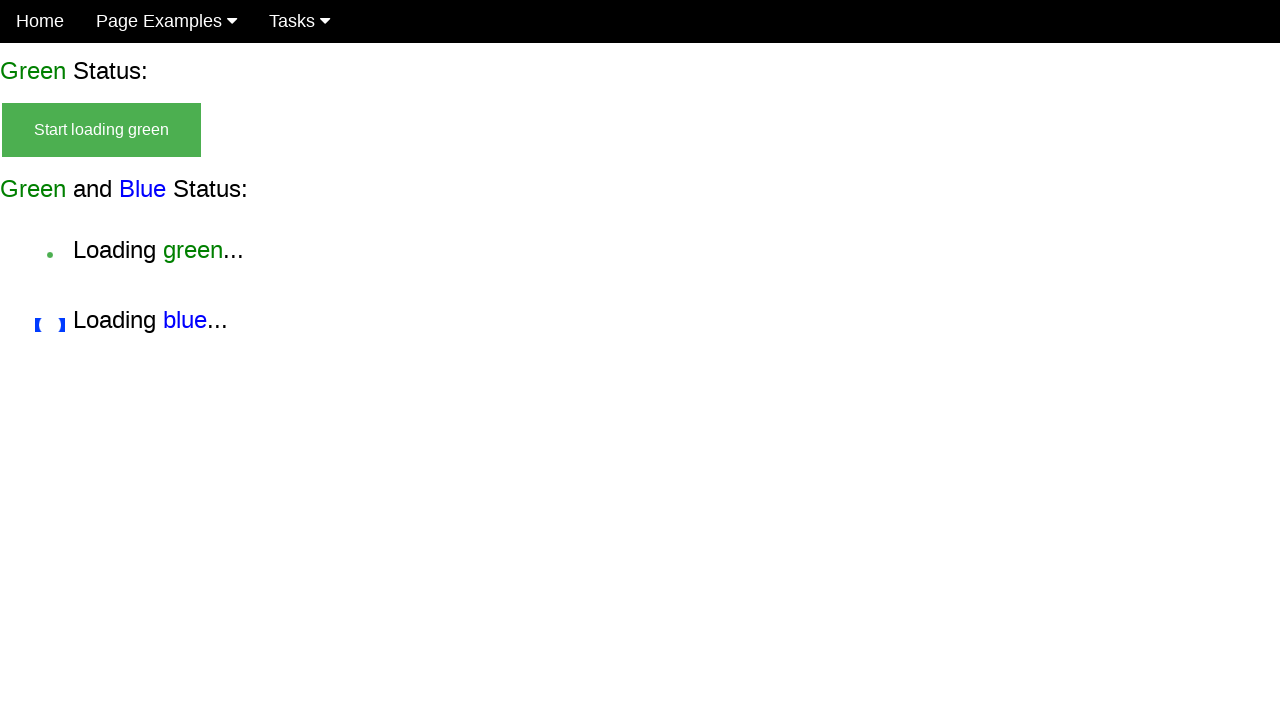

Verified loading green with blue is visible
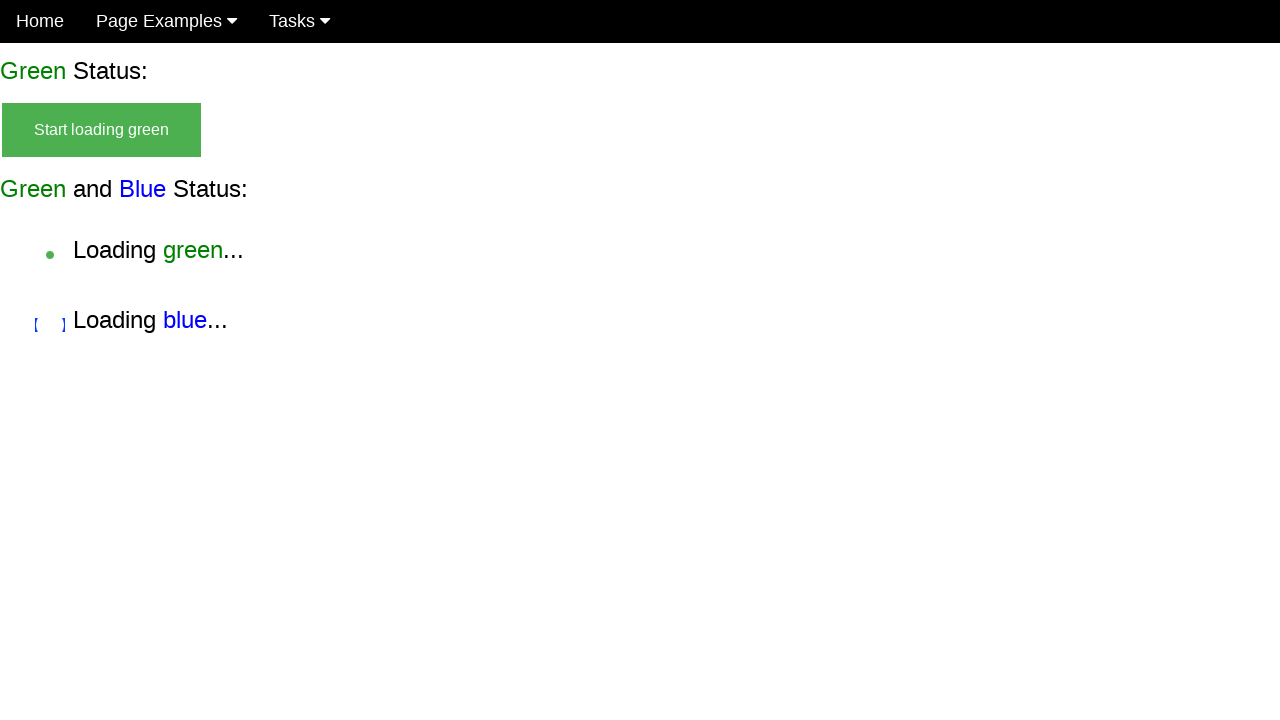

Loading blue without green state appeared
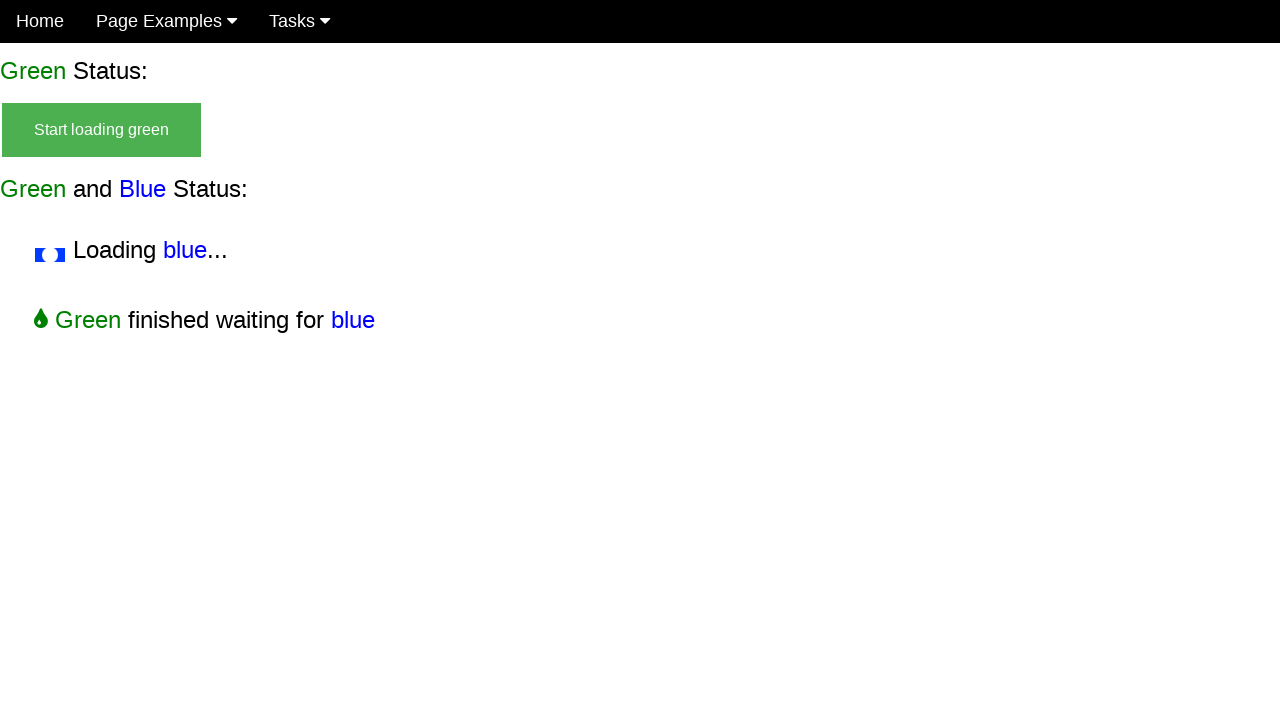

Verified start button remains hidden
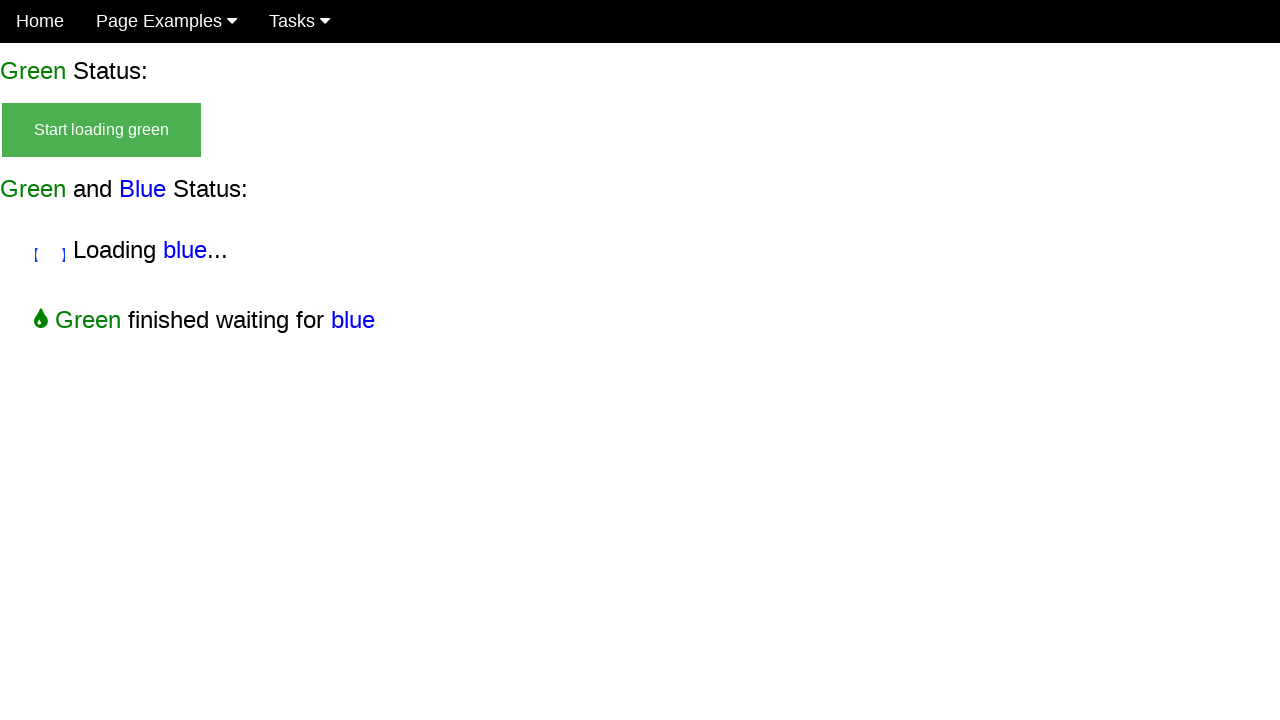

Verified loading blue without green is visible
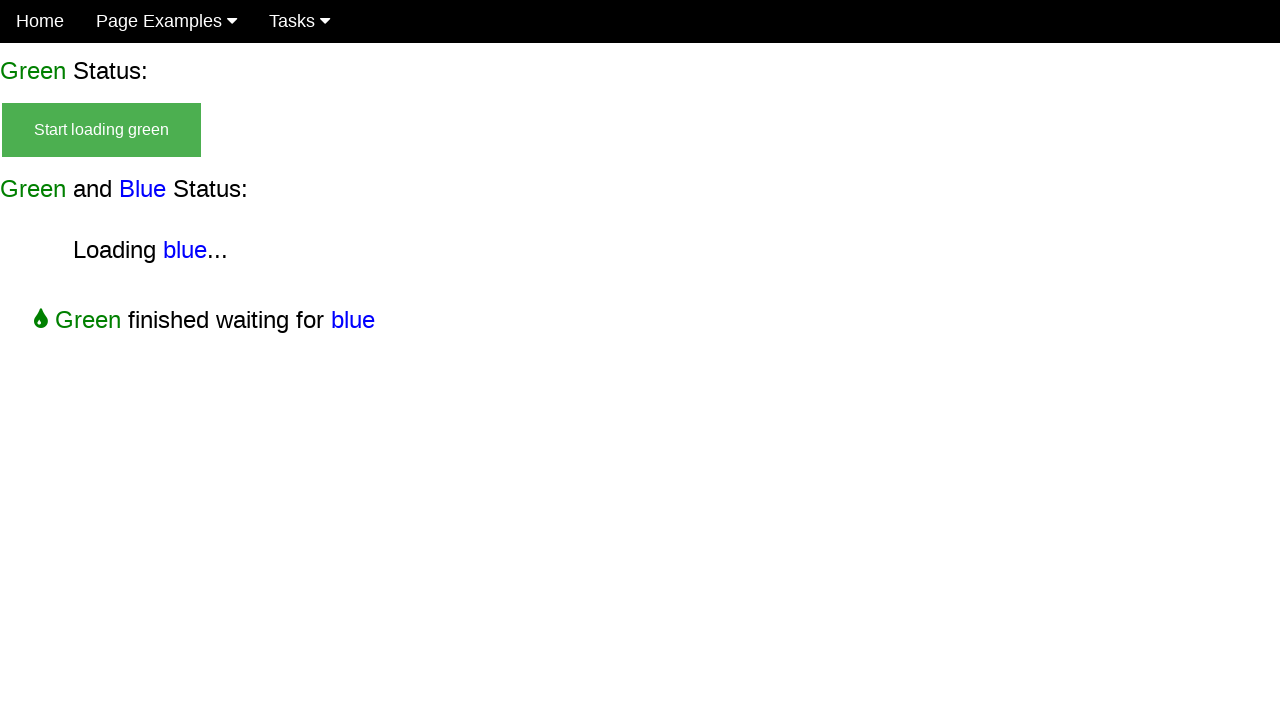

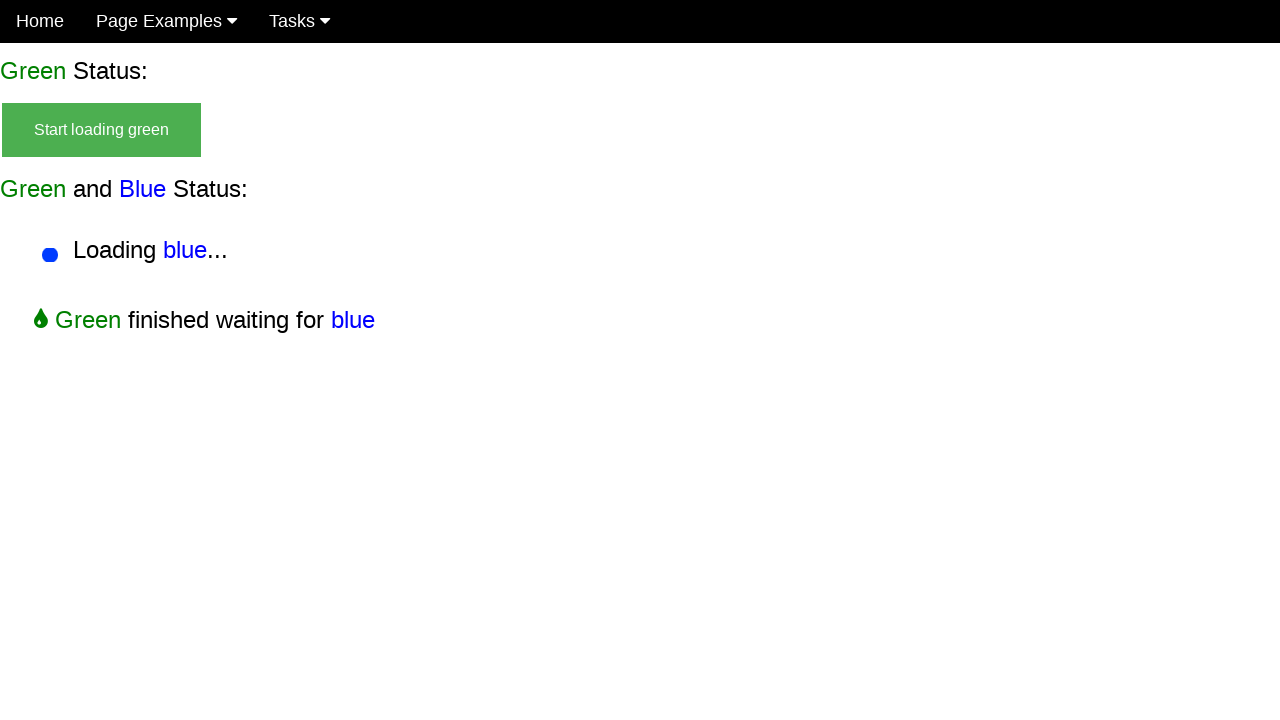